Tests a math problem form by extracting two numbers, calculating their sum, selecting the result from a dropdown, and submitting the form

Starting URL: https://suninjuly.github.io/selects1.html

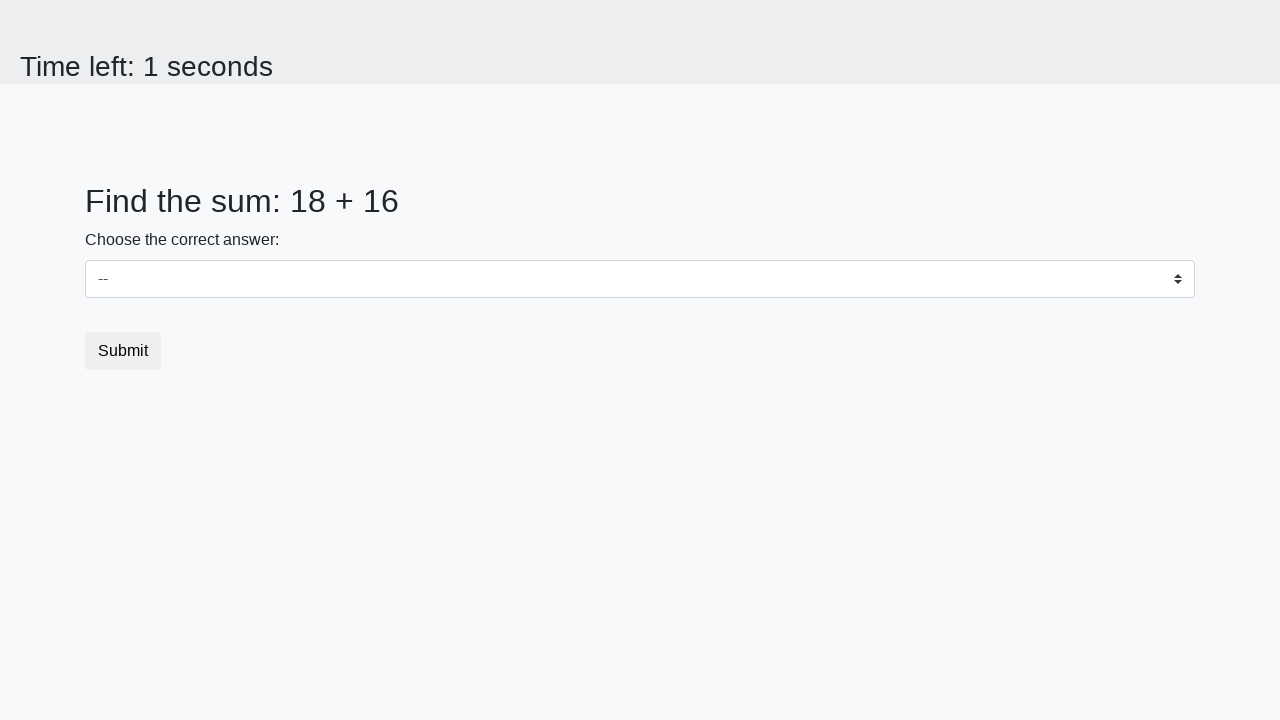

Extracted first number from #num1 element
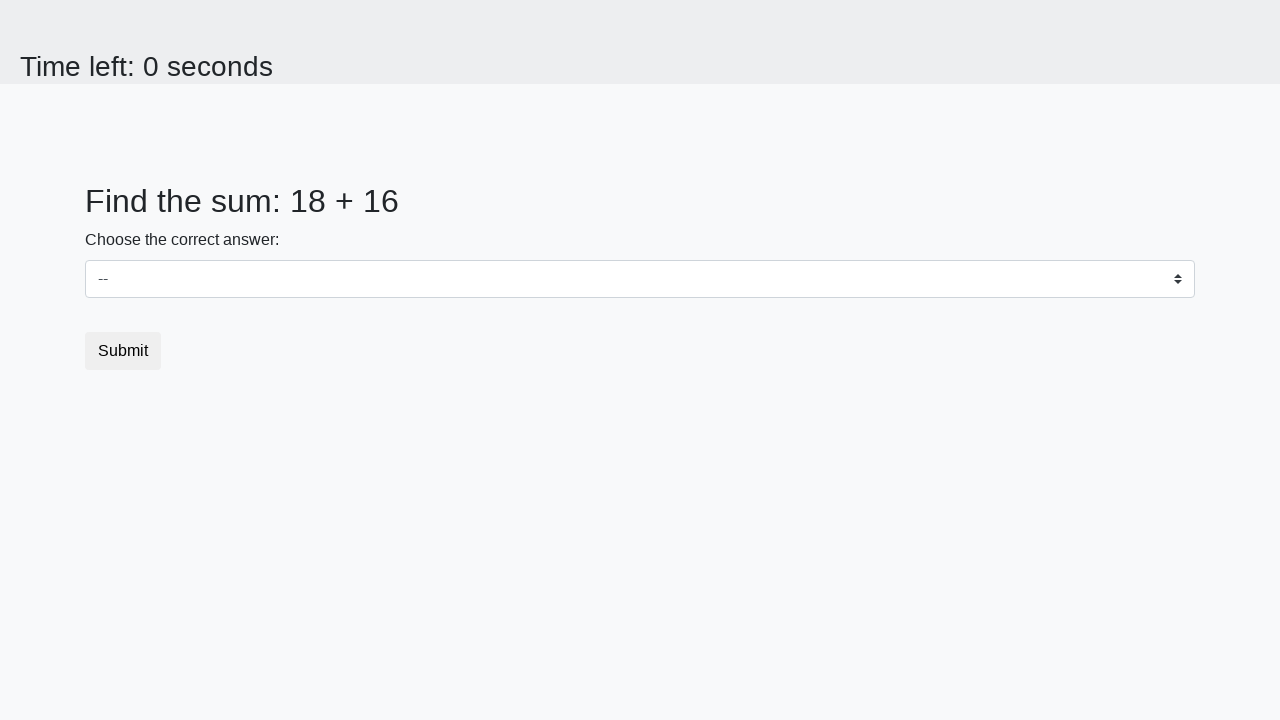

Extracted second number from #num2 element
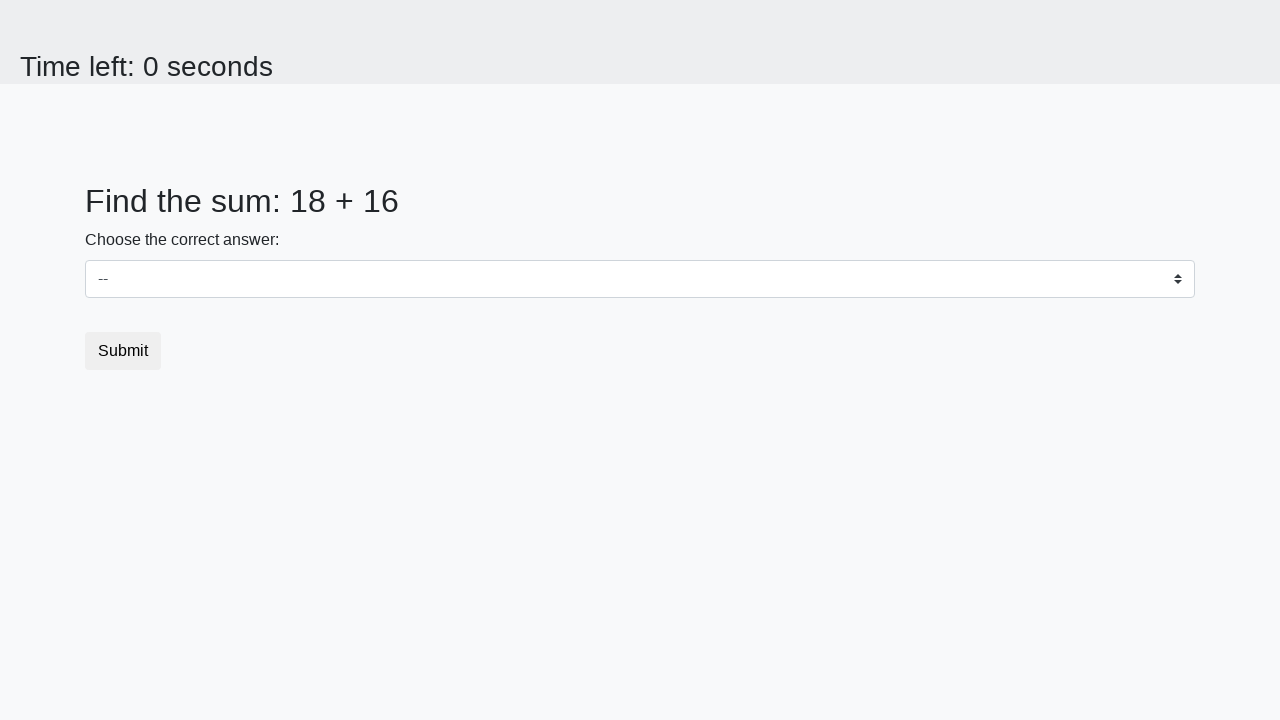

Calculated sum of 18 + 16 = 34
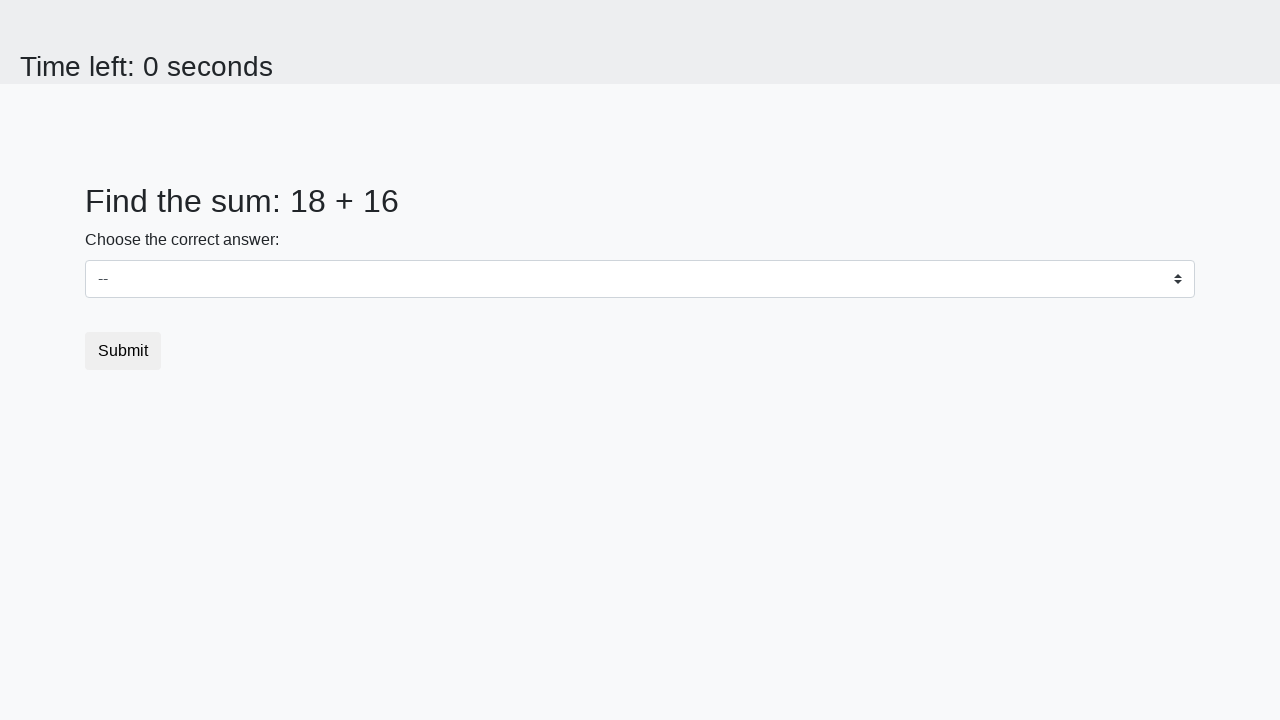

Selected 34 from dropdown on select
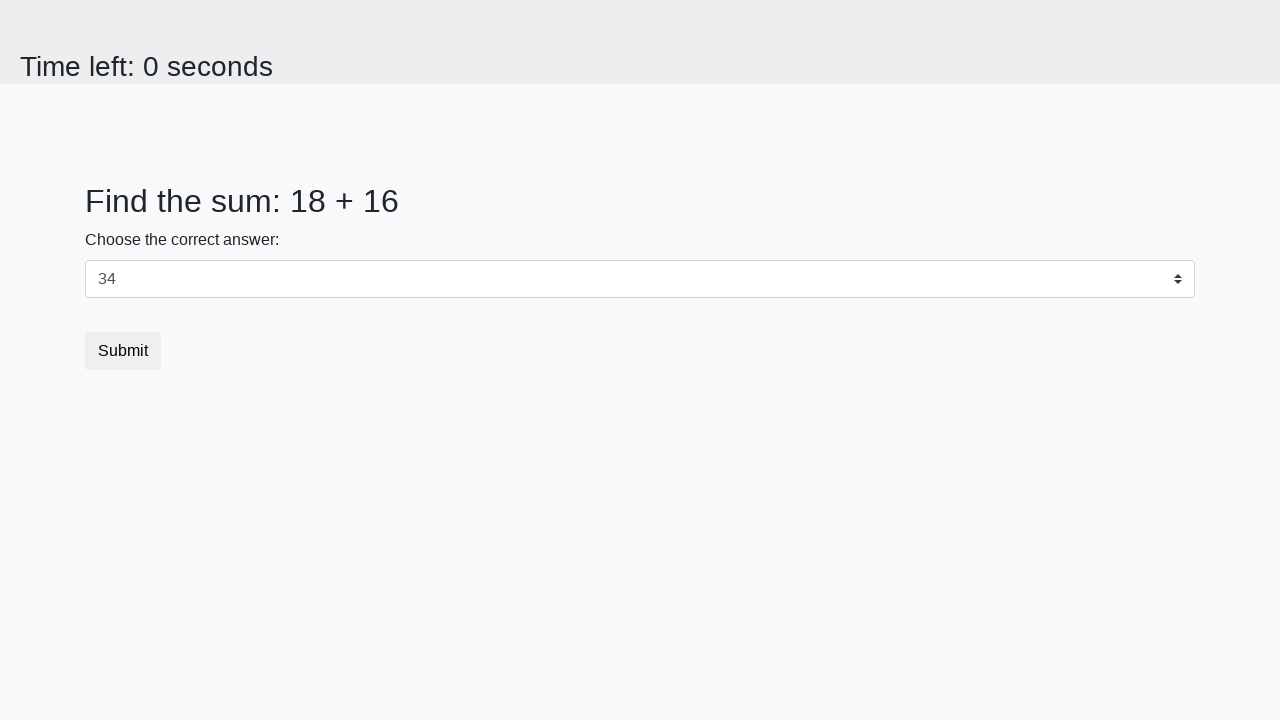

Clicked submit button to submit form at (123, 351) on button[type="submit"]
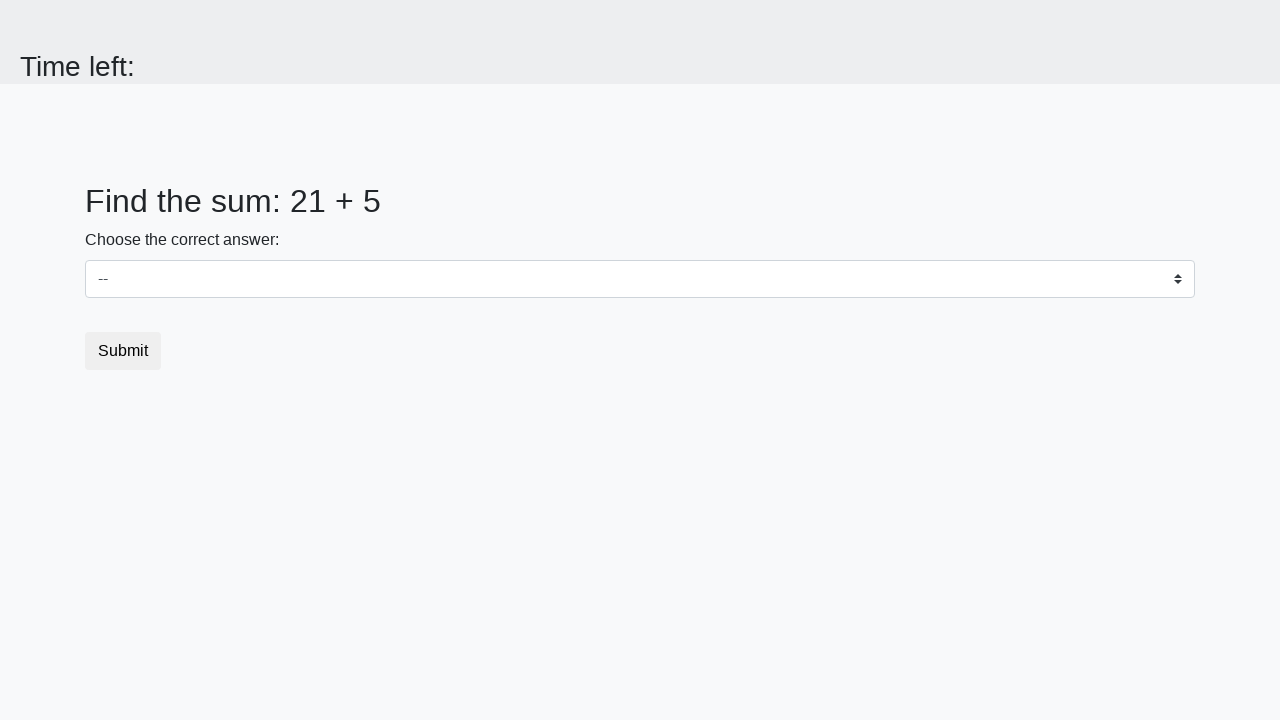

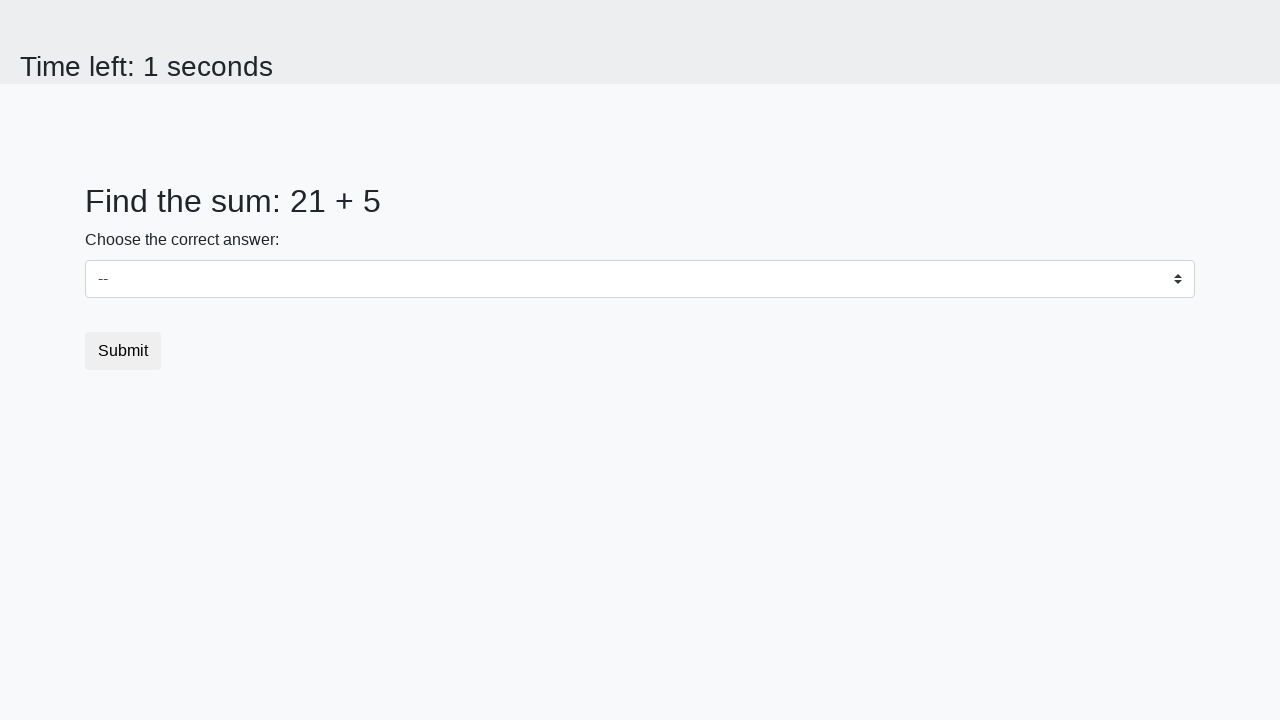